Tests iframe handling by clicking on "Single Iframe" tab, switching to the iframe, and entering text into an input field within the iframe

Starting URL: http://demo.automationtesting.in/Frames.html

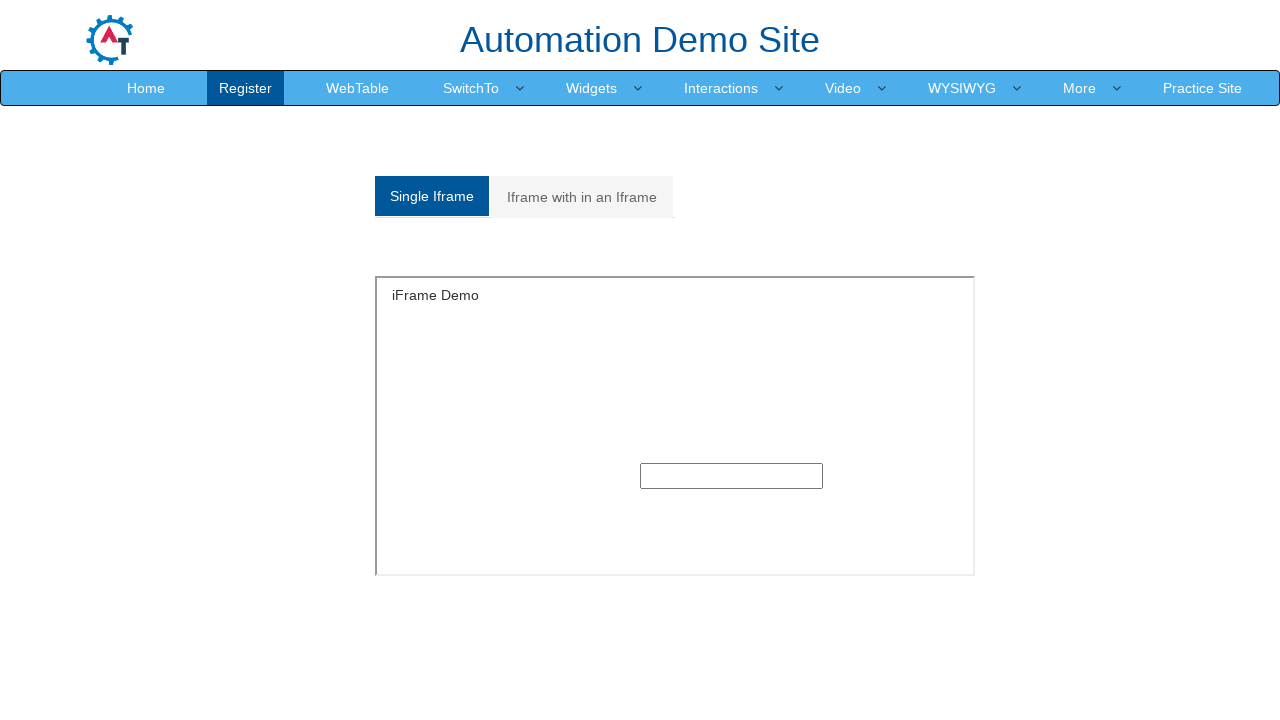

Clicked on 'Single Iframe' tab at (432, 196) on a:has-text('Single Iframe')
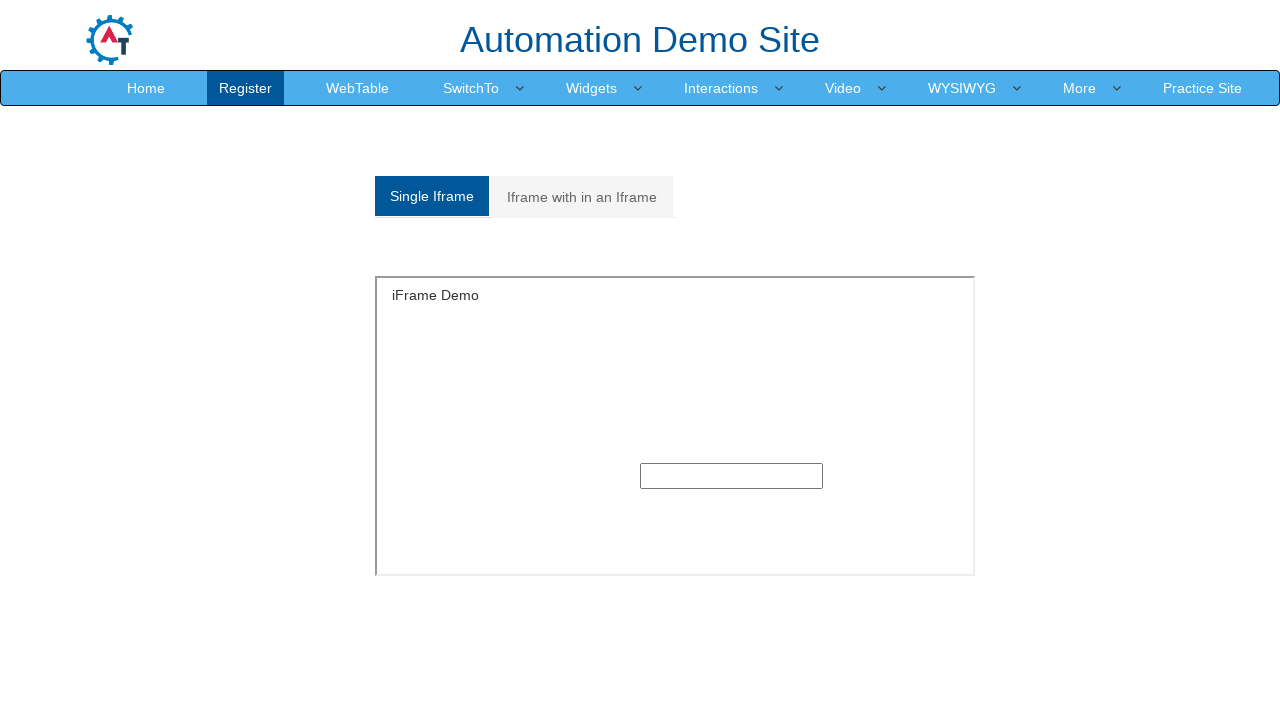

Located iframe with id 'singleframe'
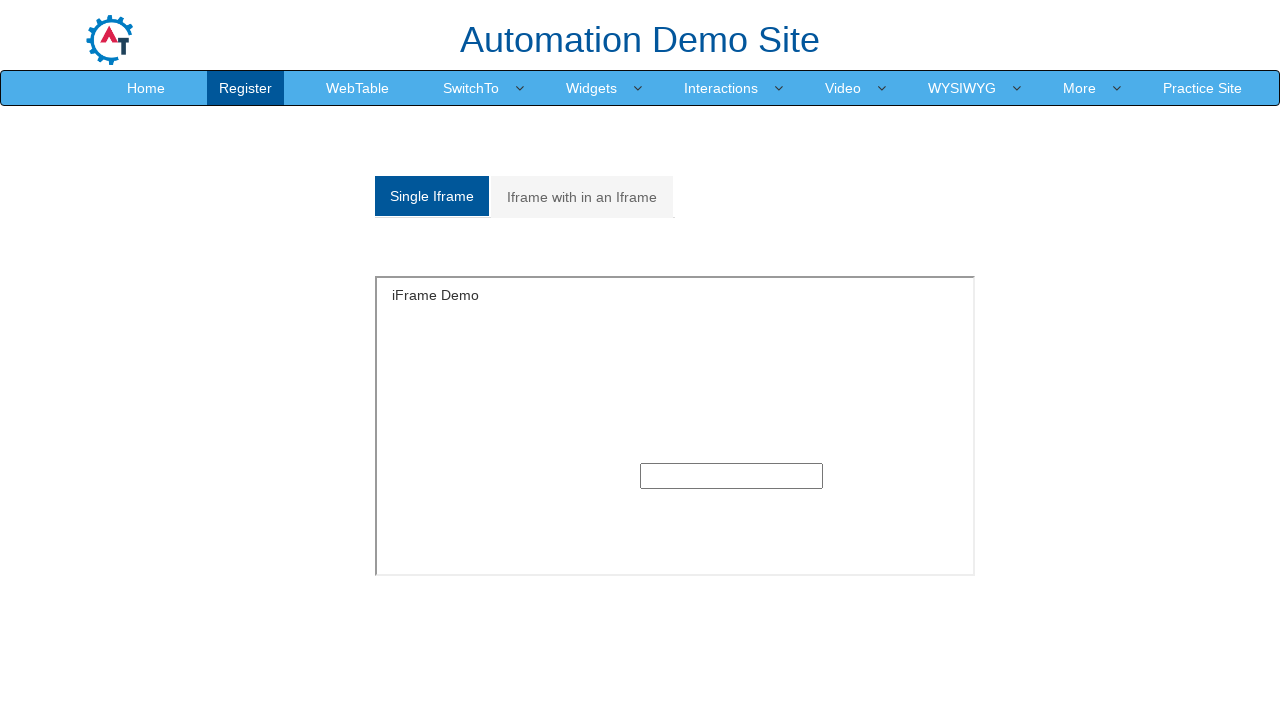

Entered 'Jennifer Martinez' into text input field within iframe on #singleframe >> internal:control=enter-frame >> input[type='text']
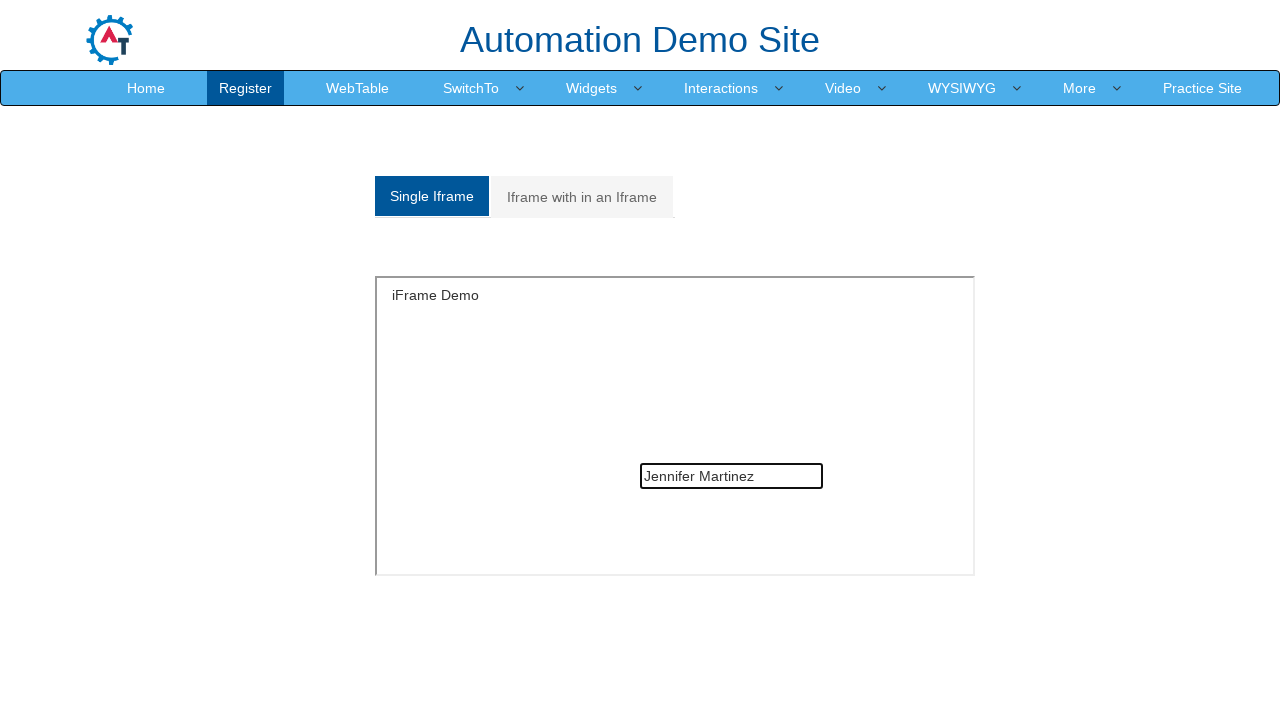

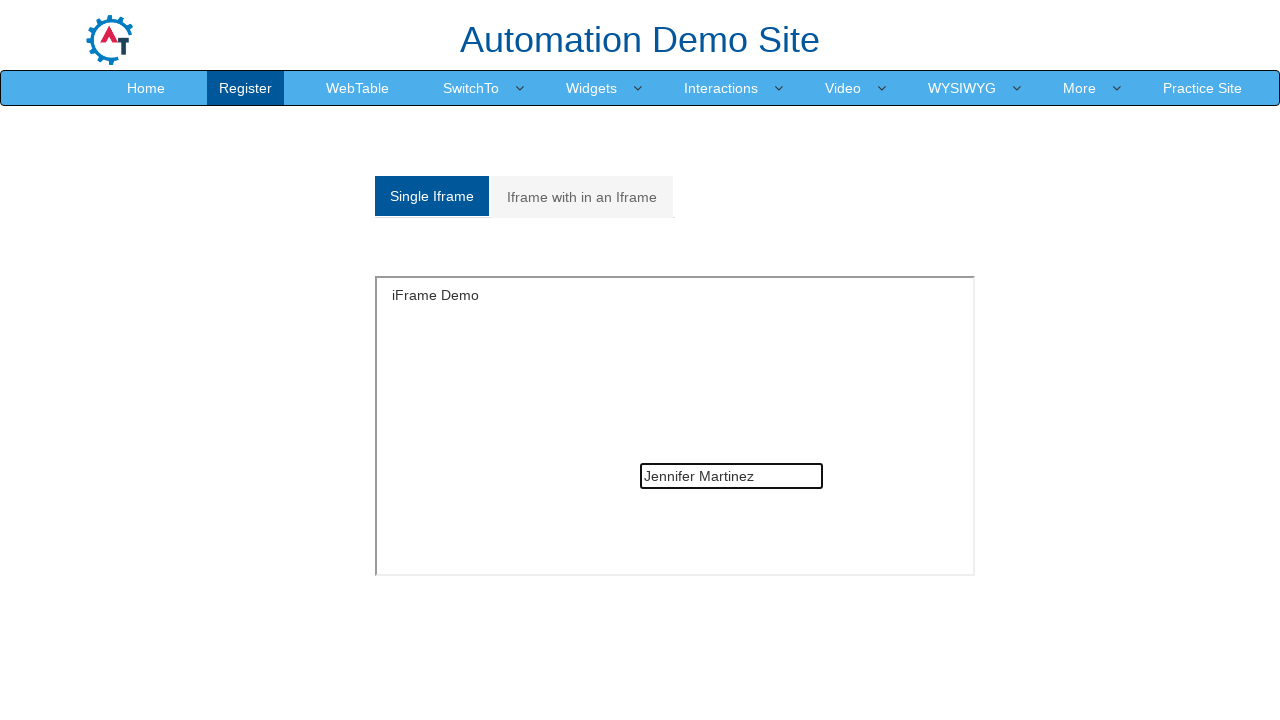